Tests checkbox and radio button selection behavior by clicking under-18 radio and Java checkbox, verifying selection states, then unchecking the checkbox

Starting URL: https://automationfc.github.io/basic-form/index.html

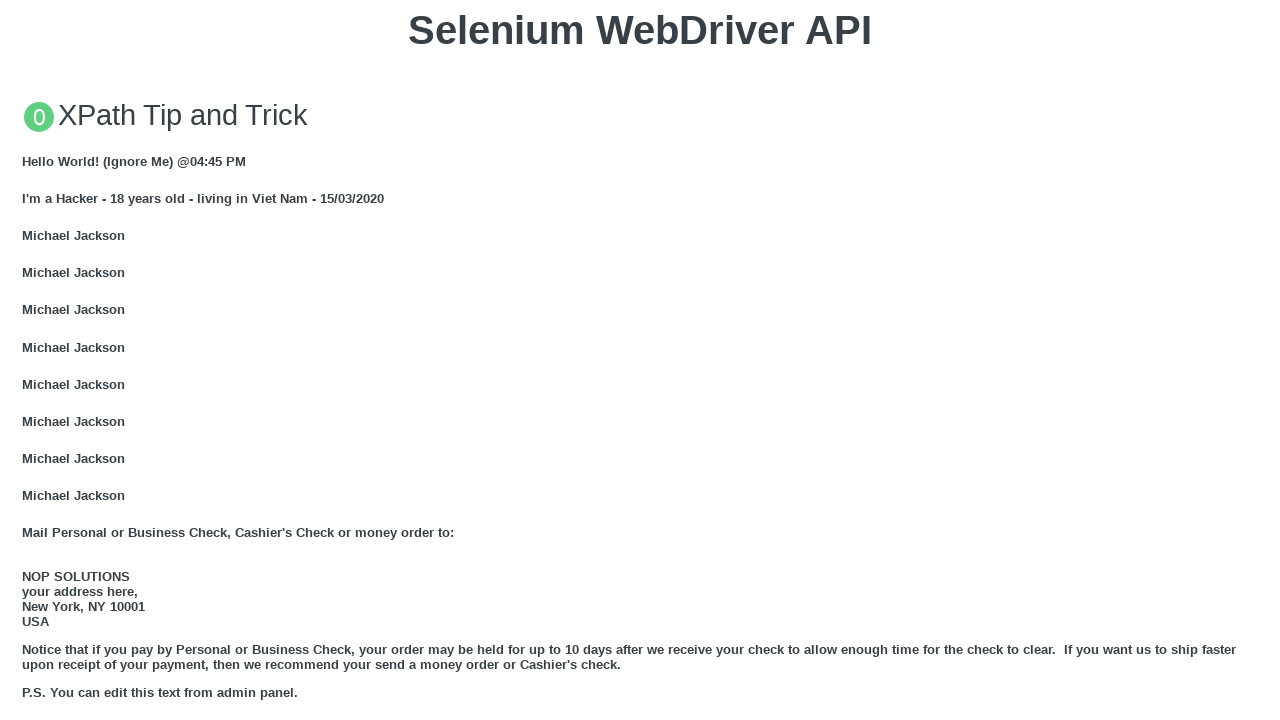

Clicked under-18 radio button at (28, 360) on #under_18
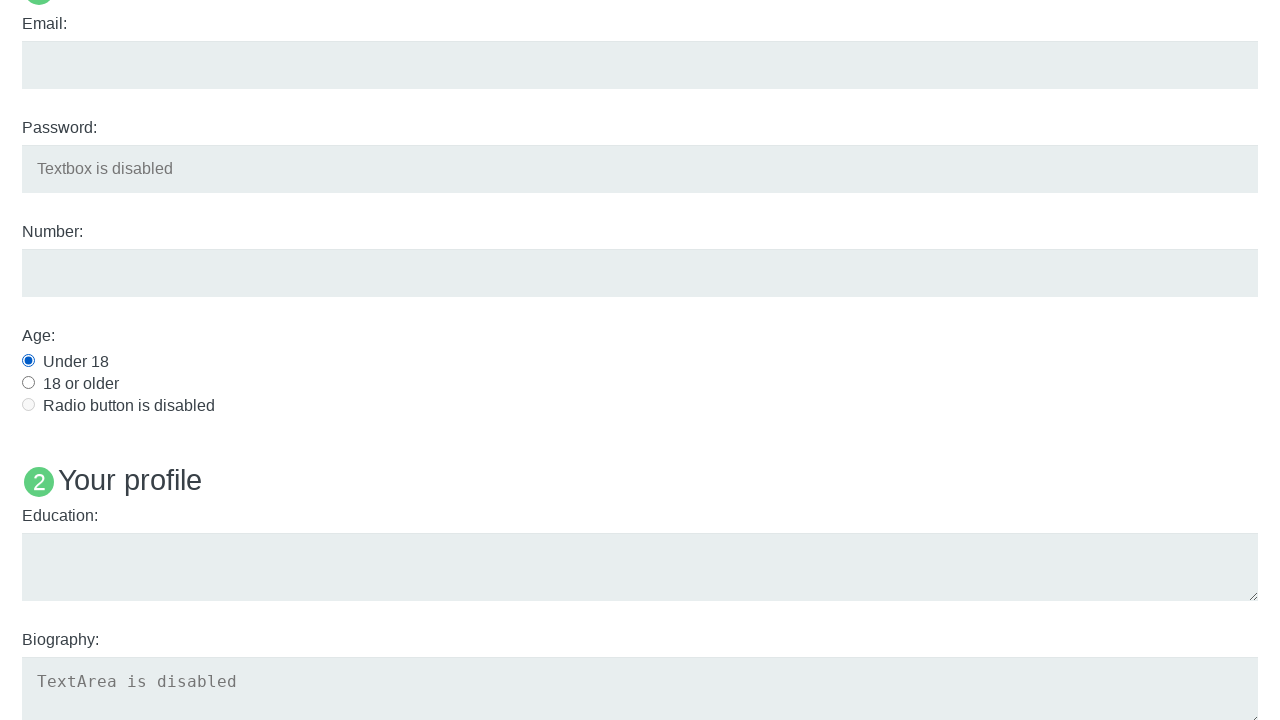

Clicked Java checkbox at (28, 361) on #java
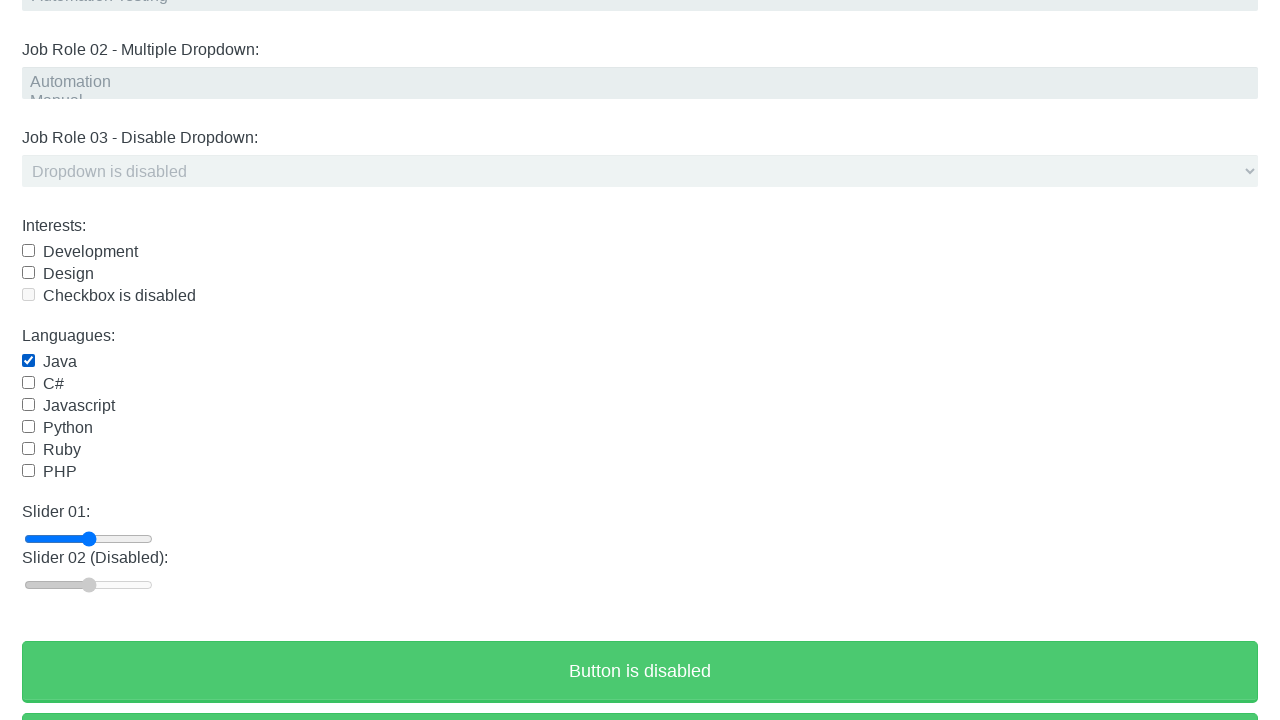

Verified under-18 radio button is selected
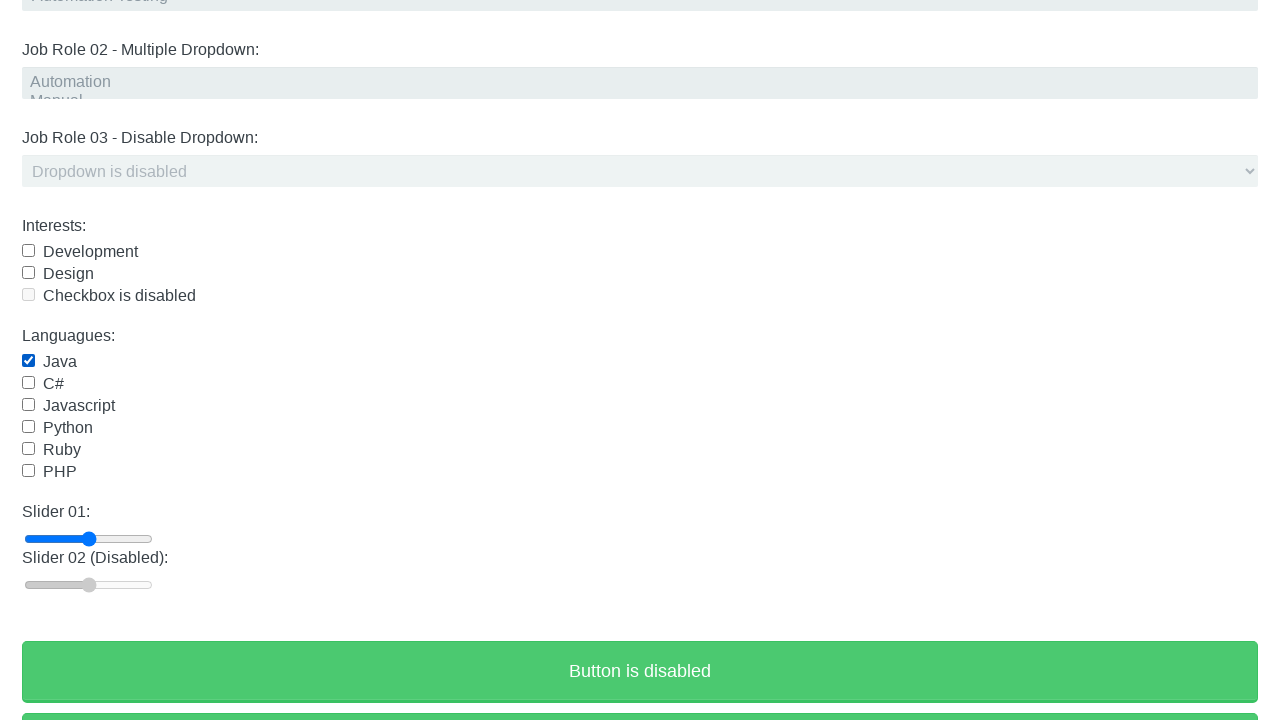

Verified Java checkbox is selected
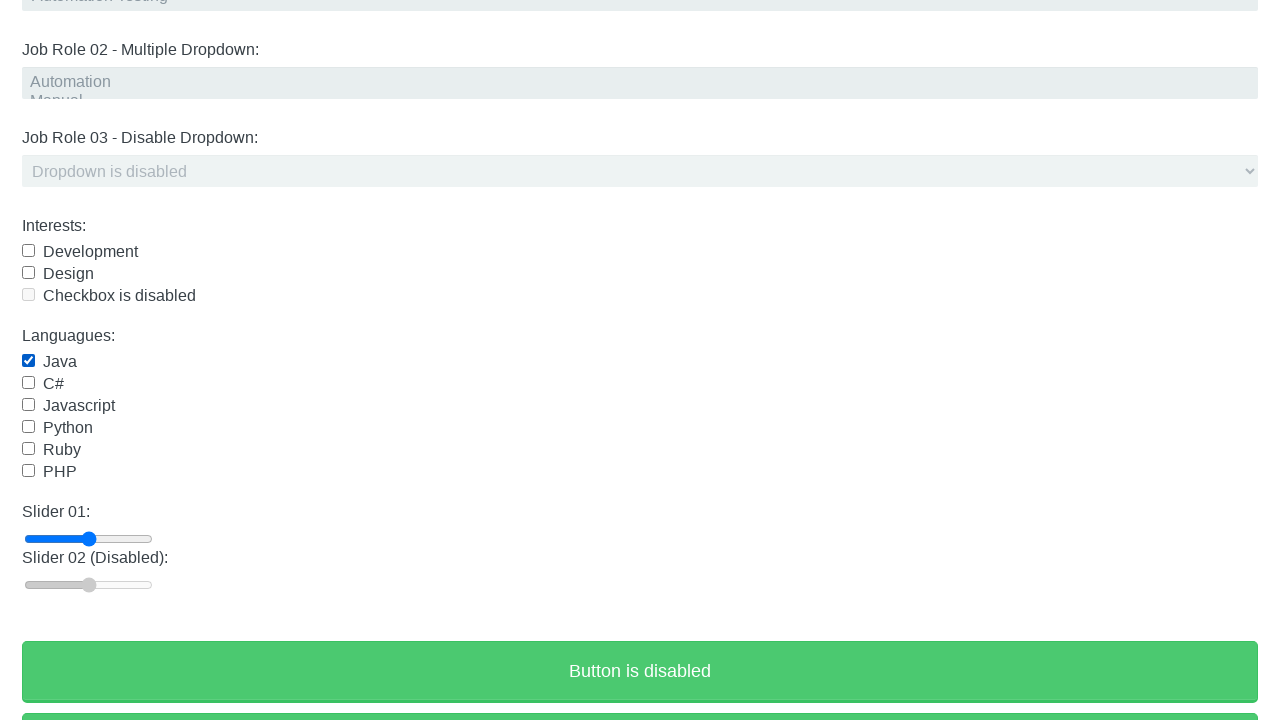

Unchecked Java checkbox at (28, 361) on #java
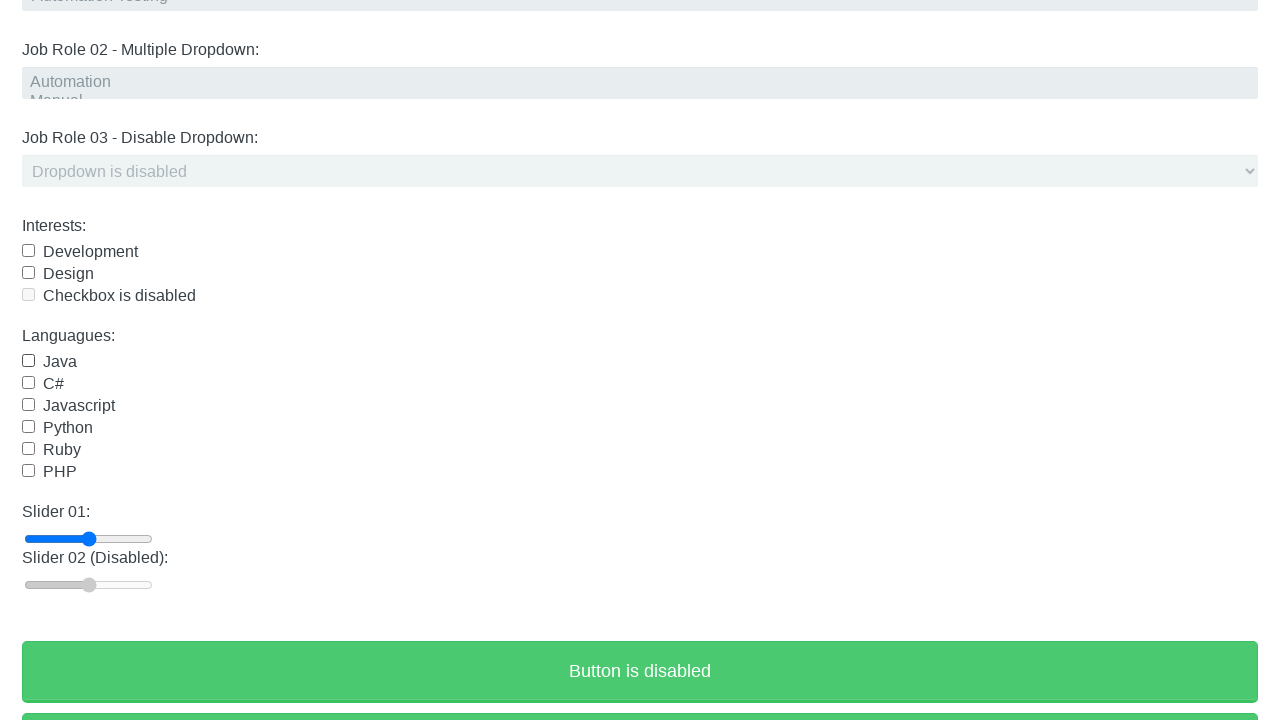

Verified Java checkbox is unchecked
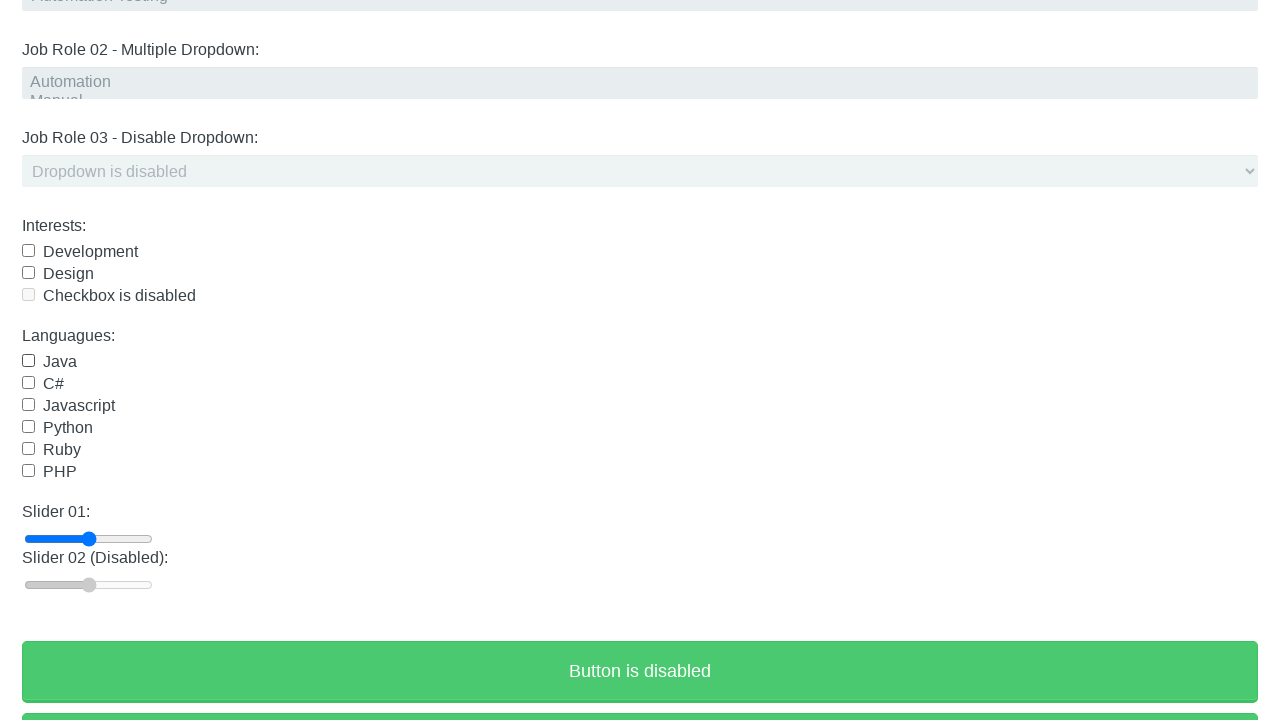

Verified under-18 radio button remains selected
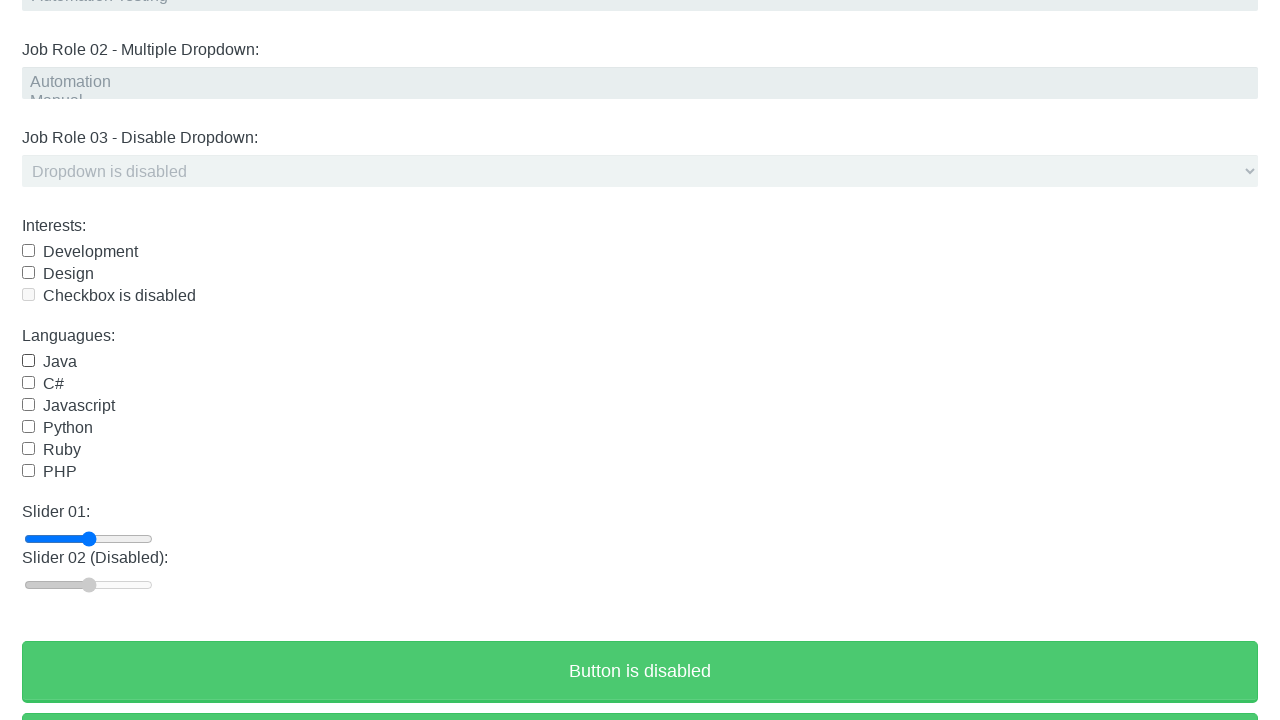

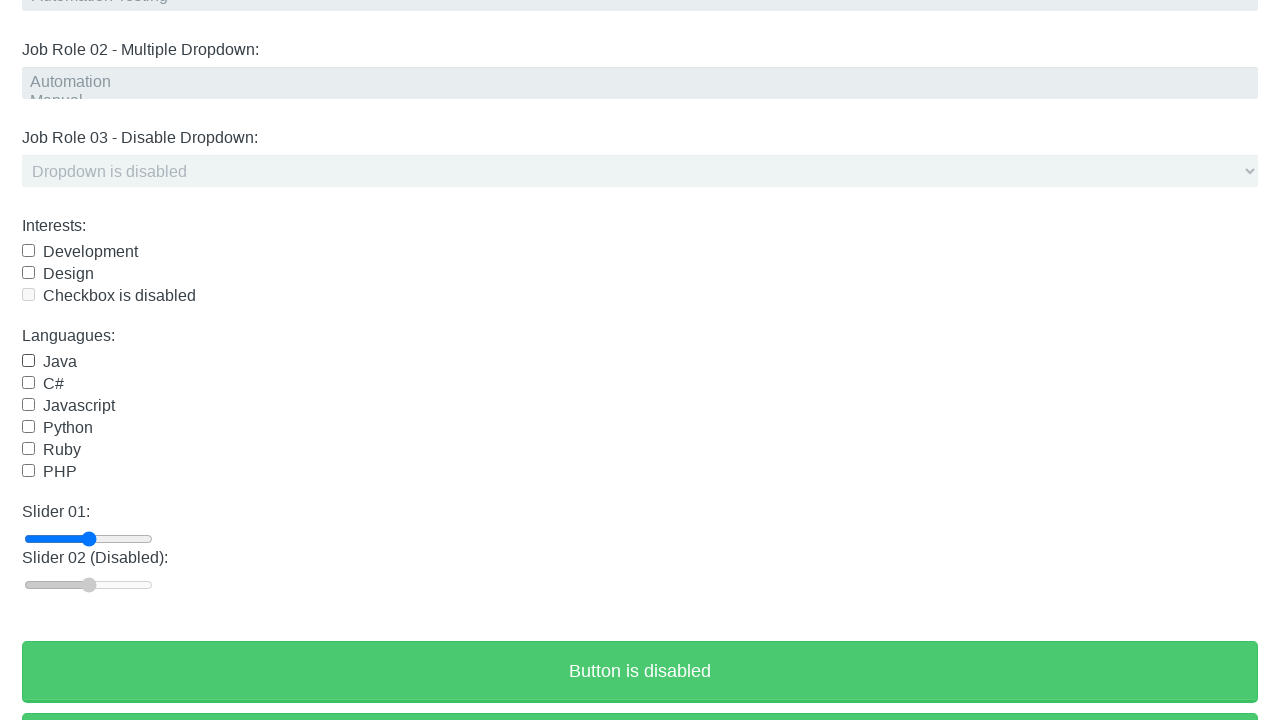